Tests cookie manipulation by adding a custom cookie, verifying it exists, then deleting it and verifying deletion

Starting URL: http://www.etsy.com

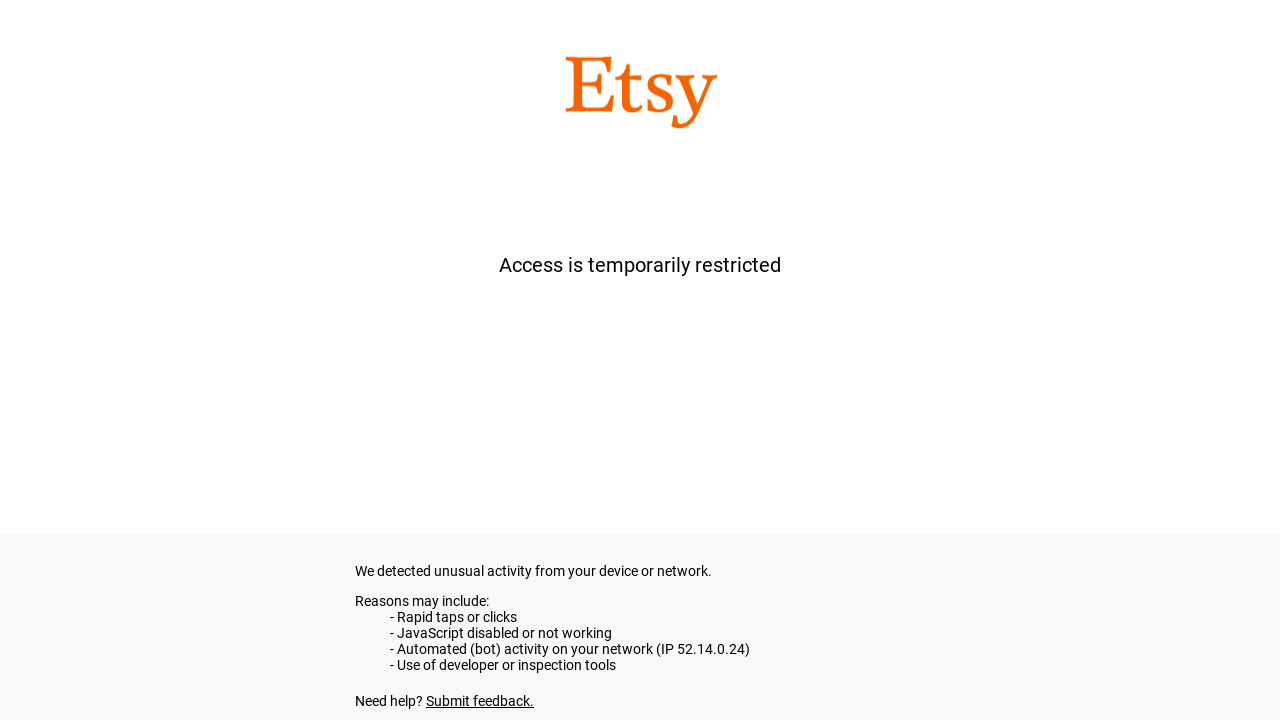

Set viewport size to 1920x1080
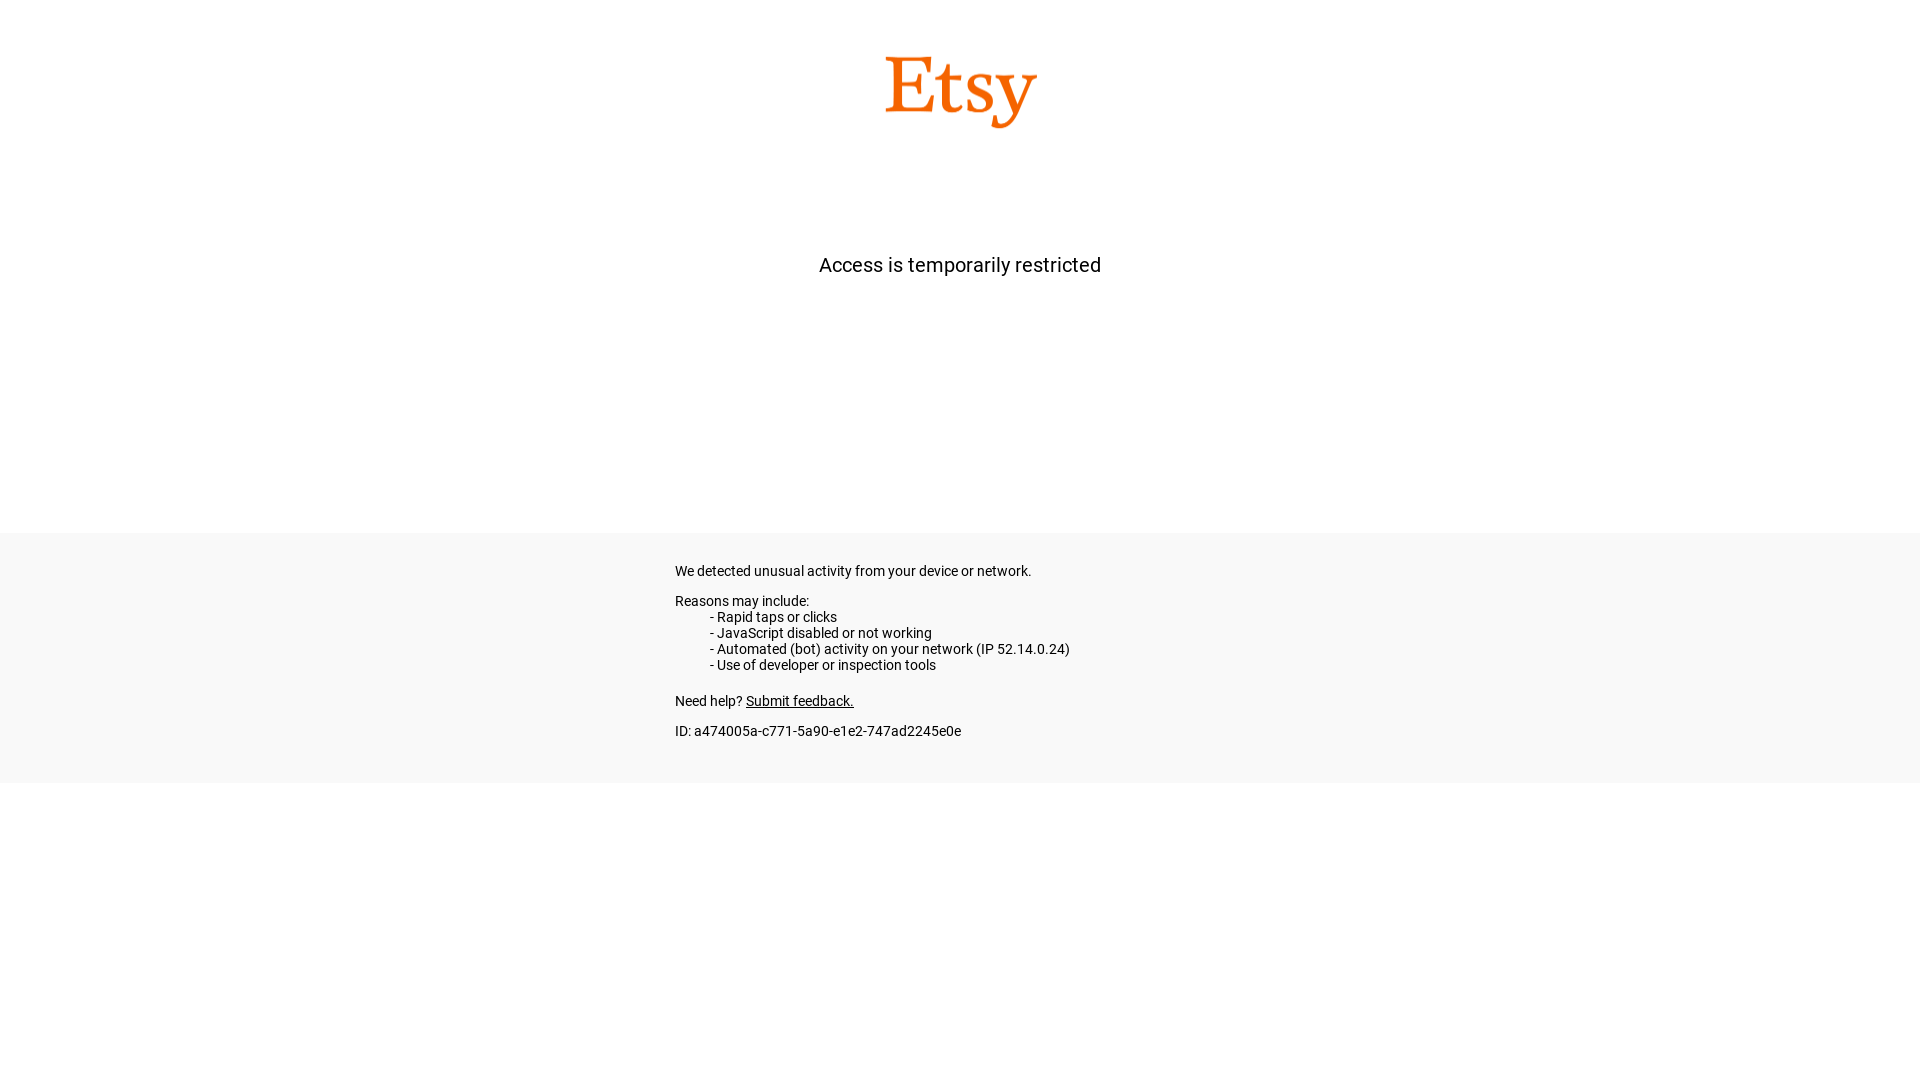

Added custom cookie 'SeleniumIntroductionCookie' with value 'SICookieValue'
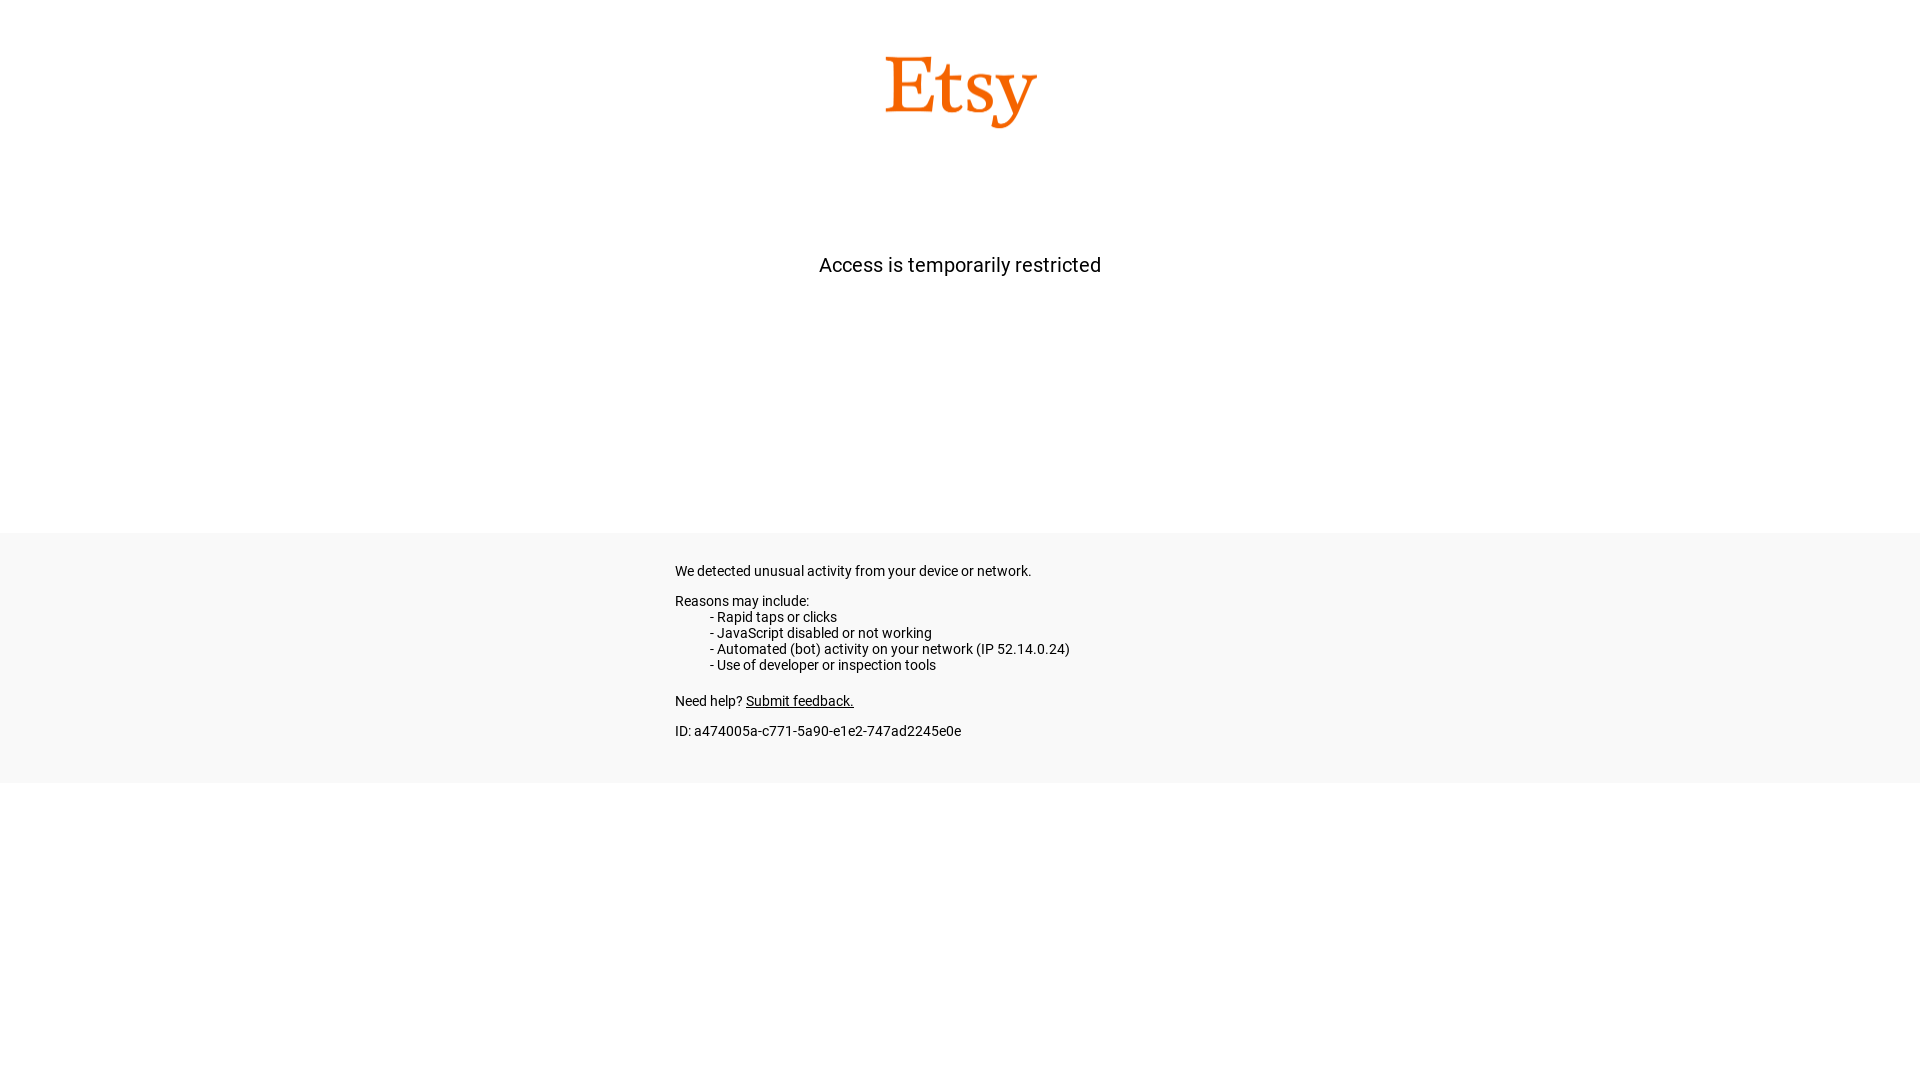

Retrieved all cookies from context
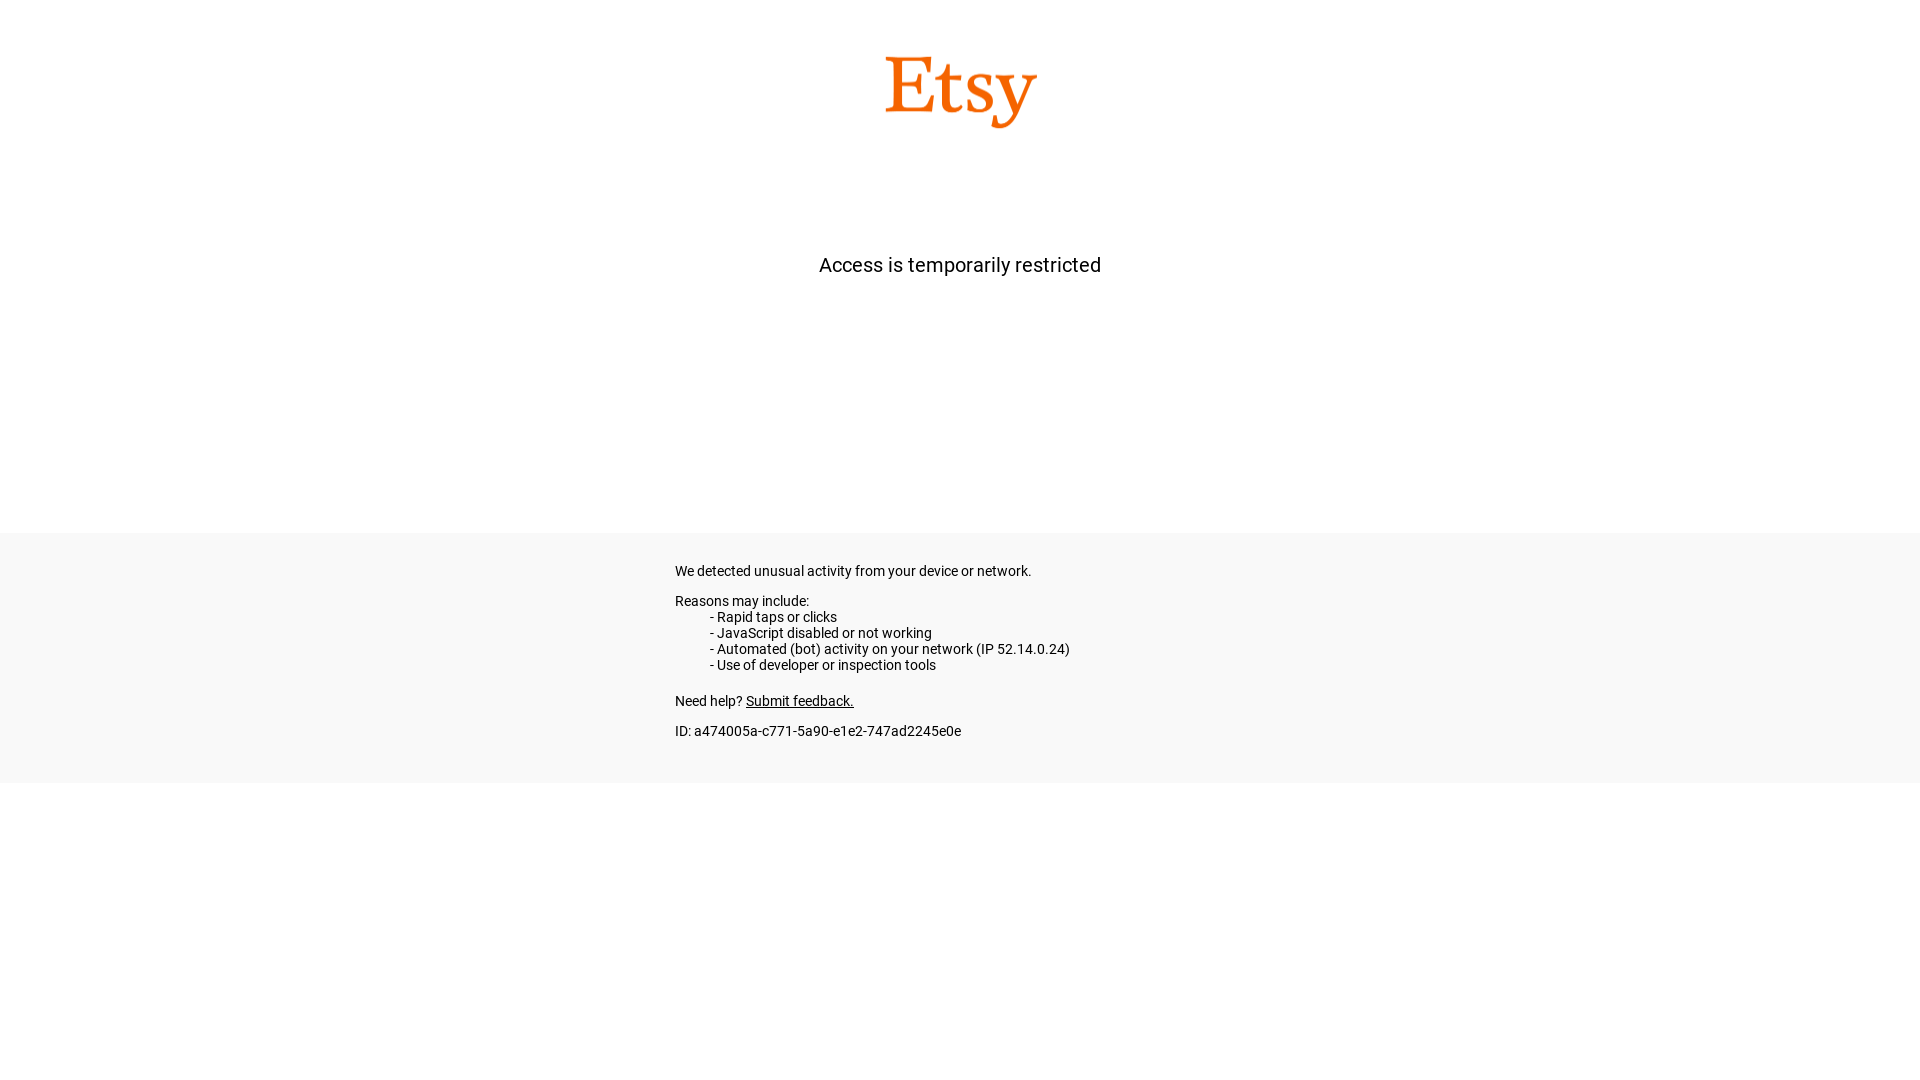

Verified that custom cookie exists in cookie list
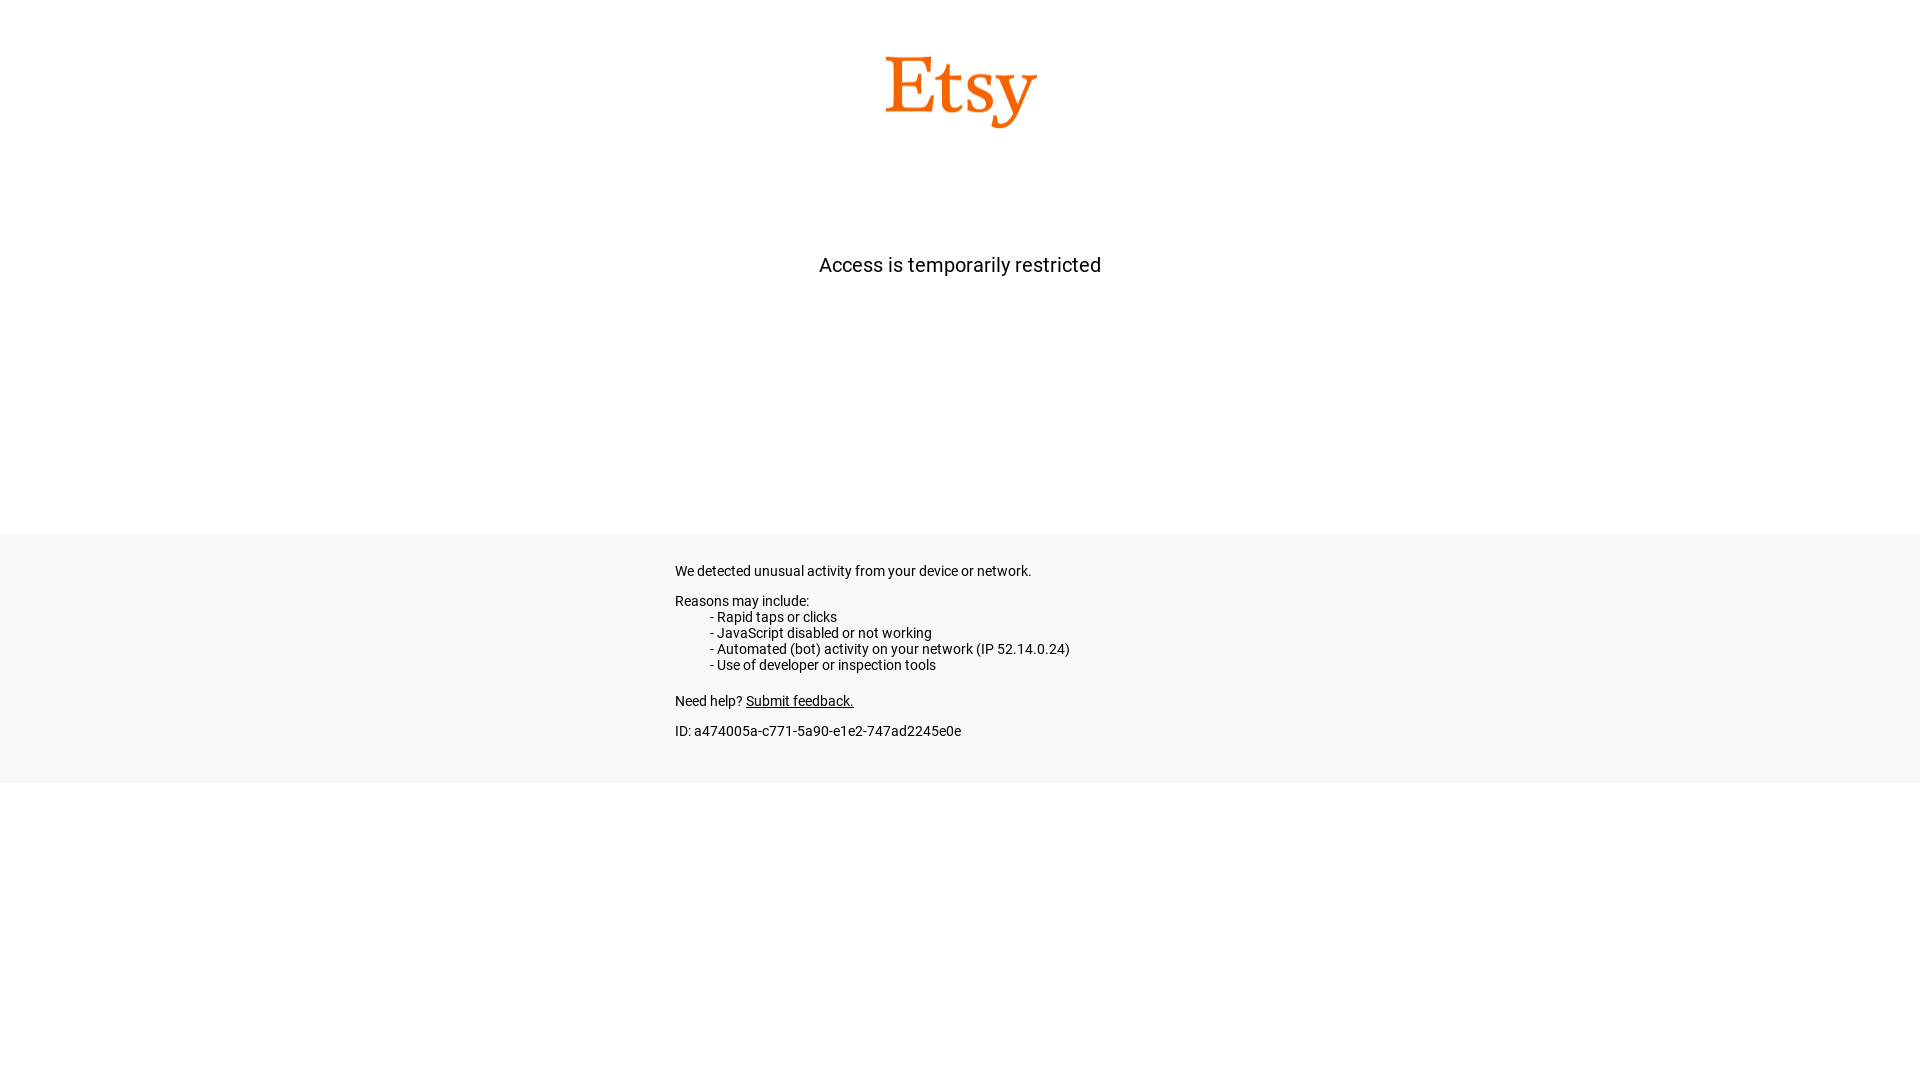

Assertion passed: cookie was found after adding
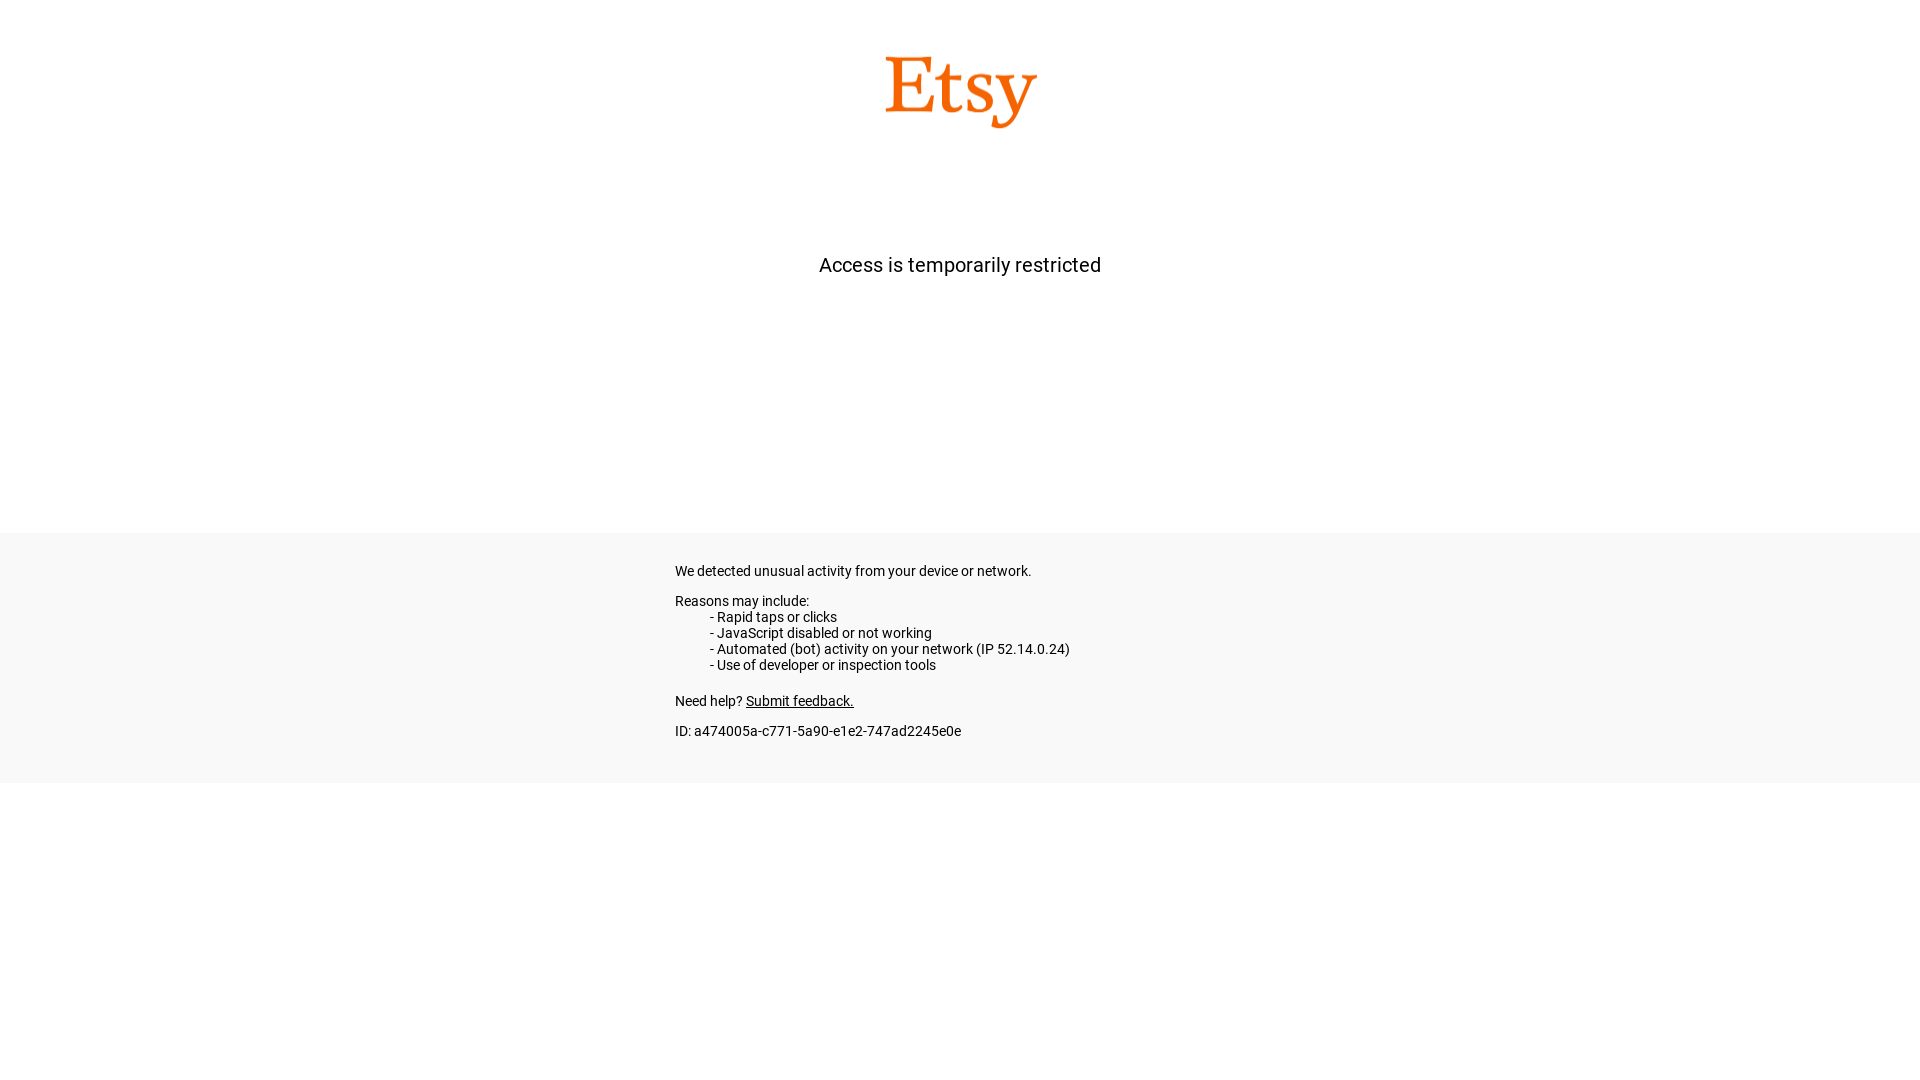

Cleared all cookies from context
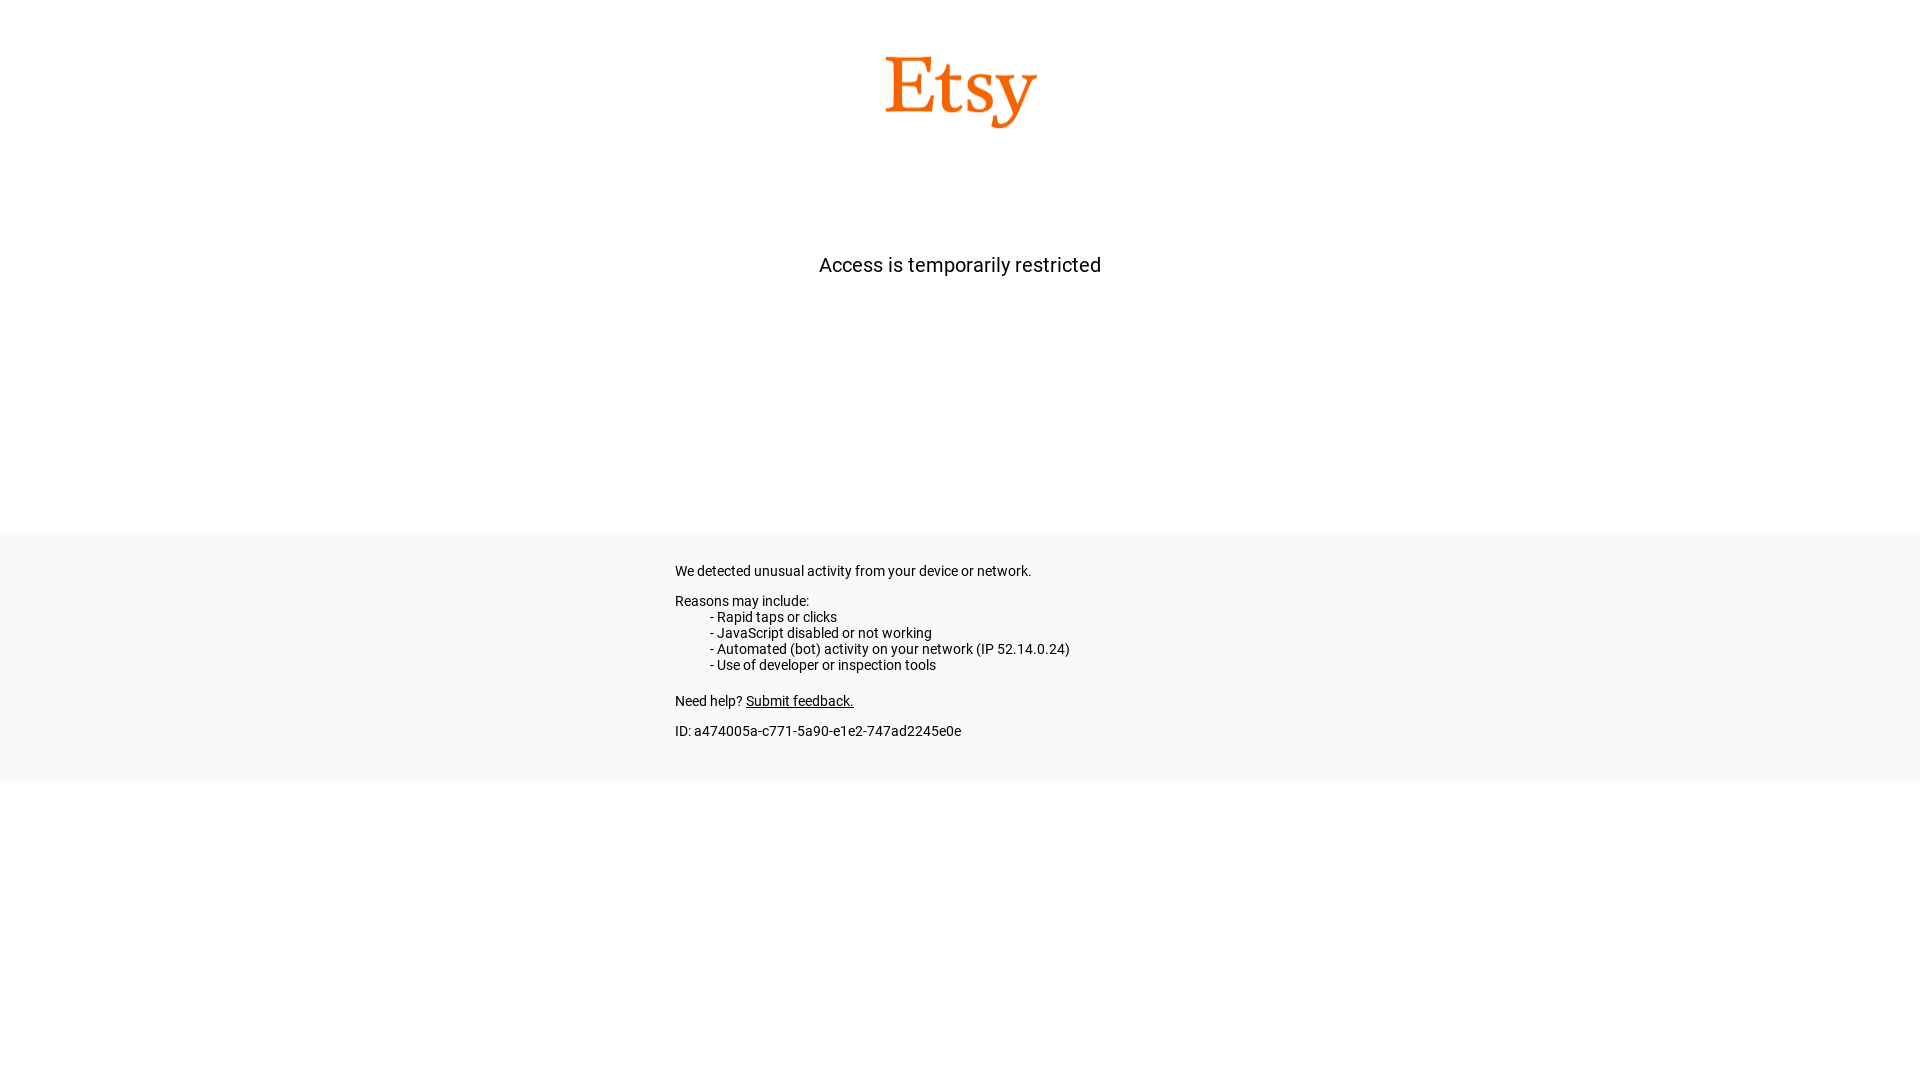

Retrieved all cookies from context after clearing
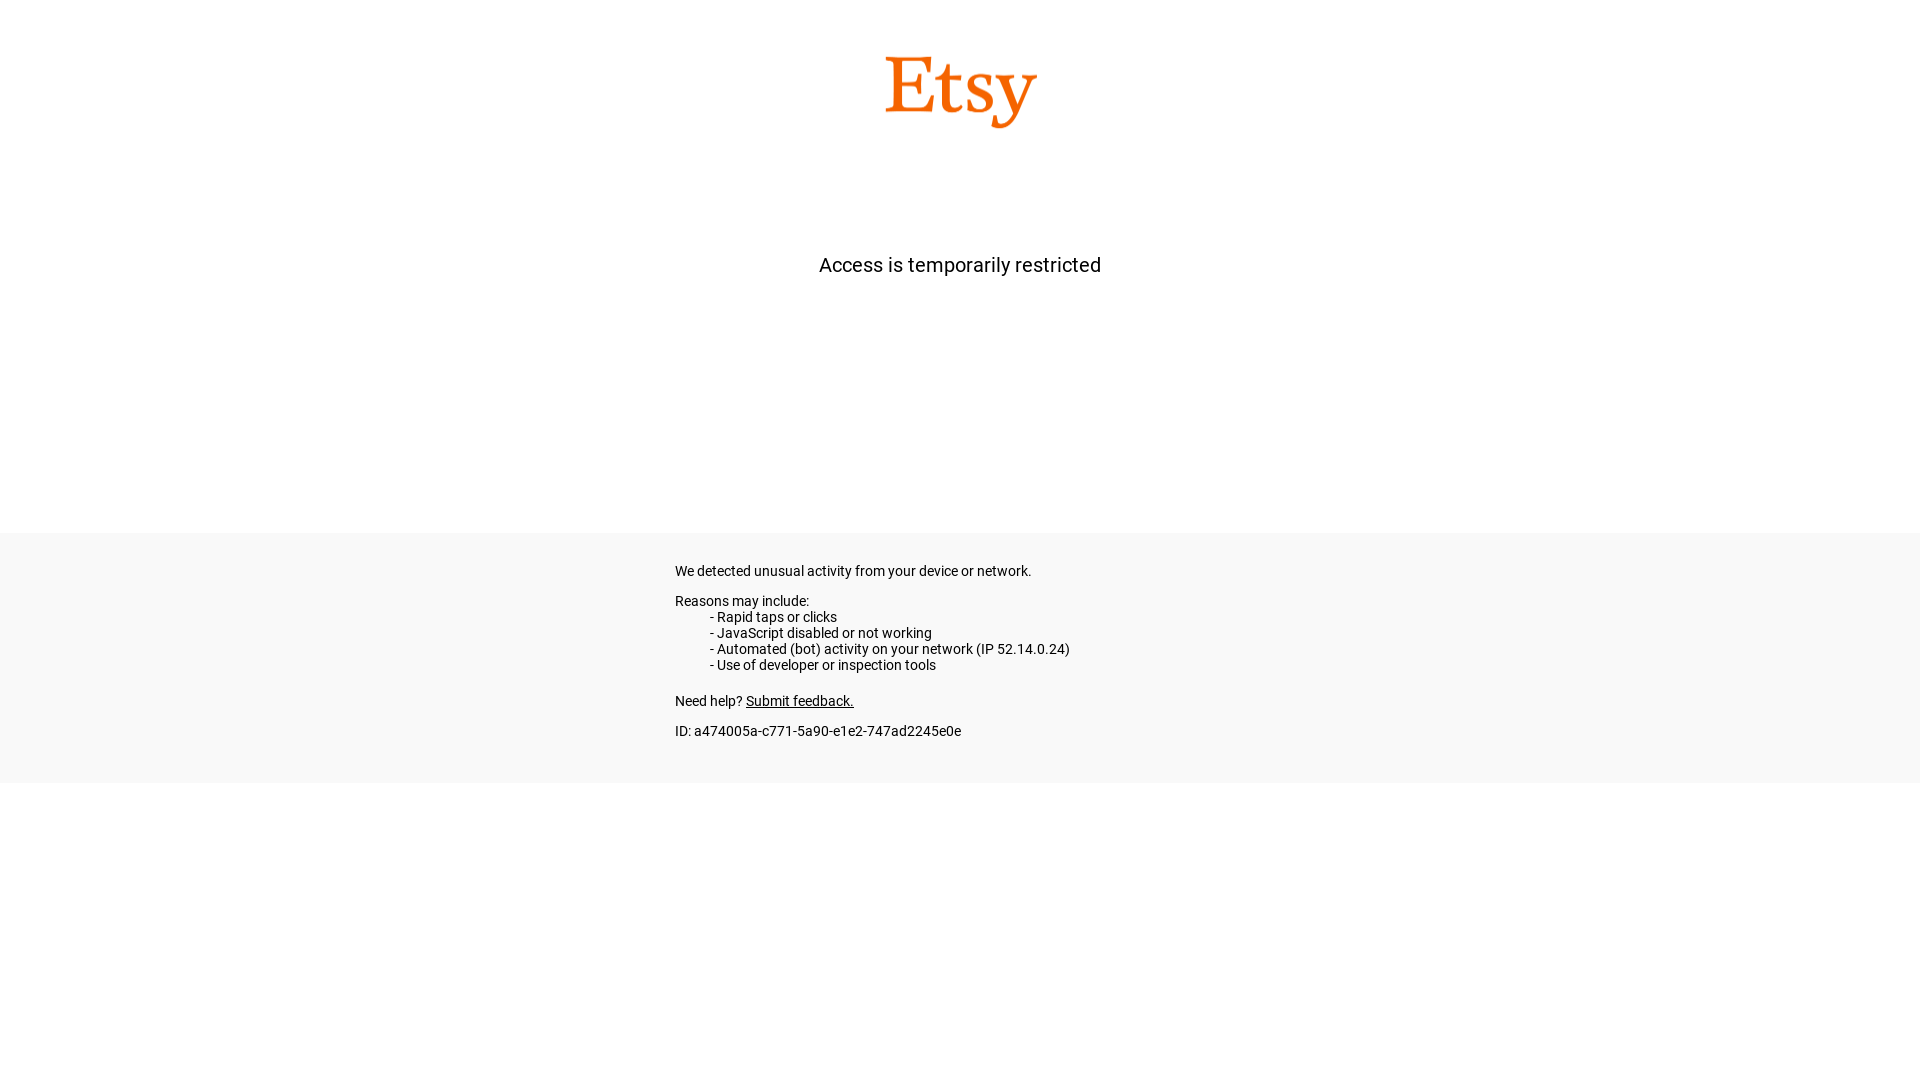

Verified that custom cookie no longer exists in cookie list
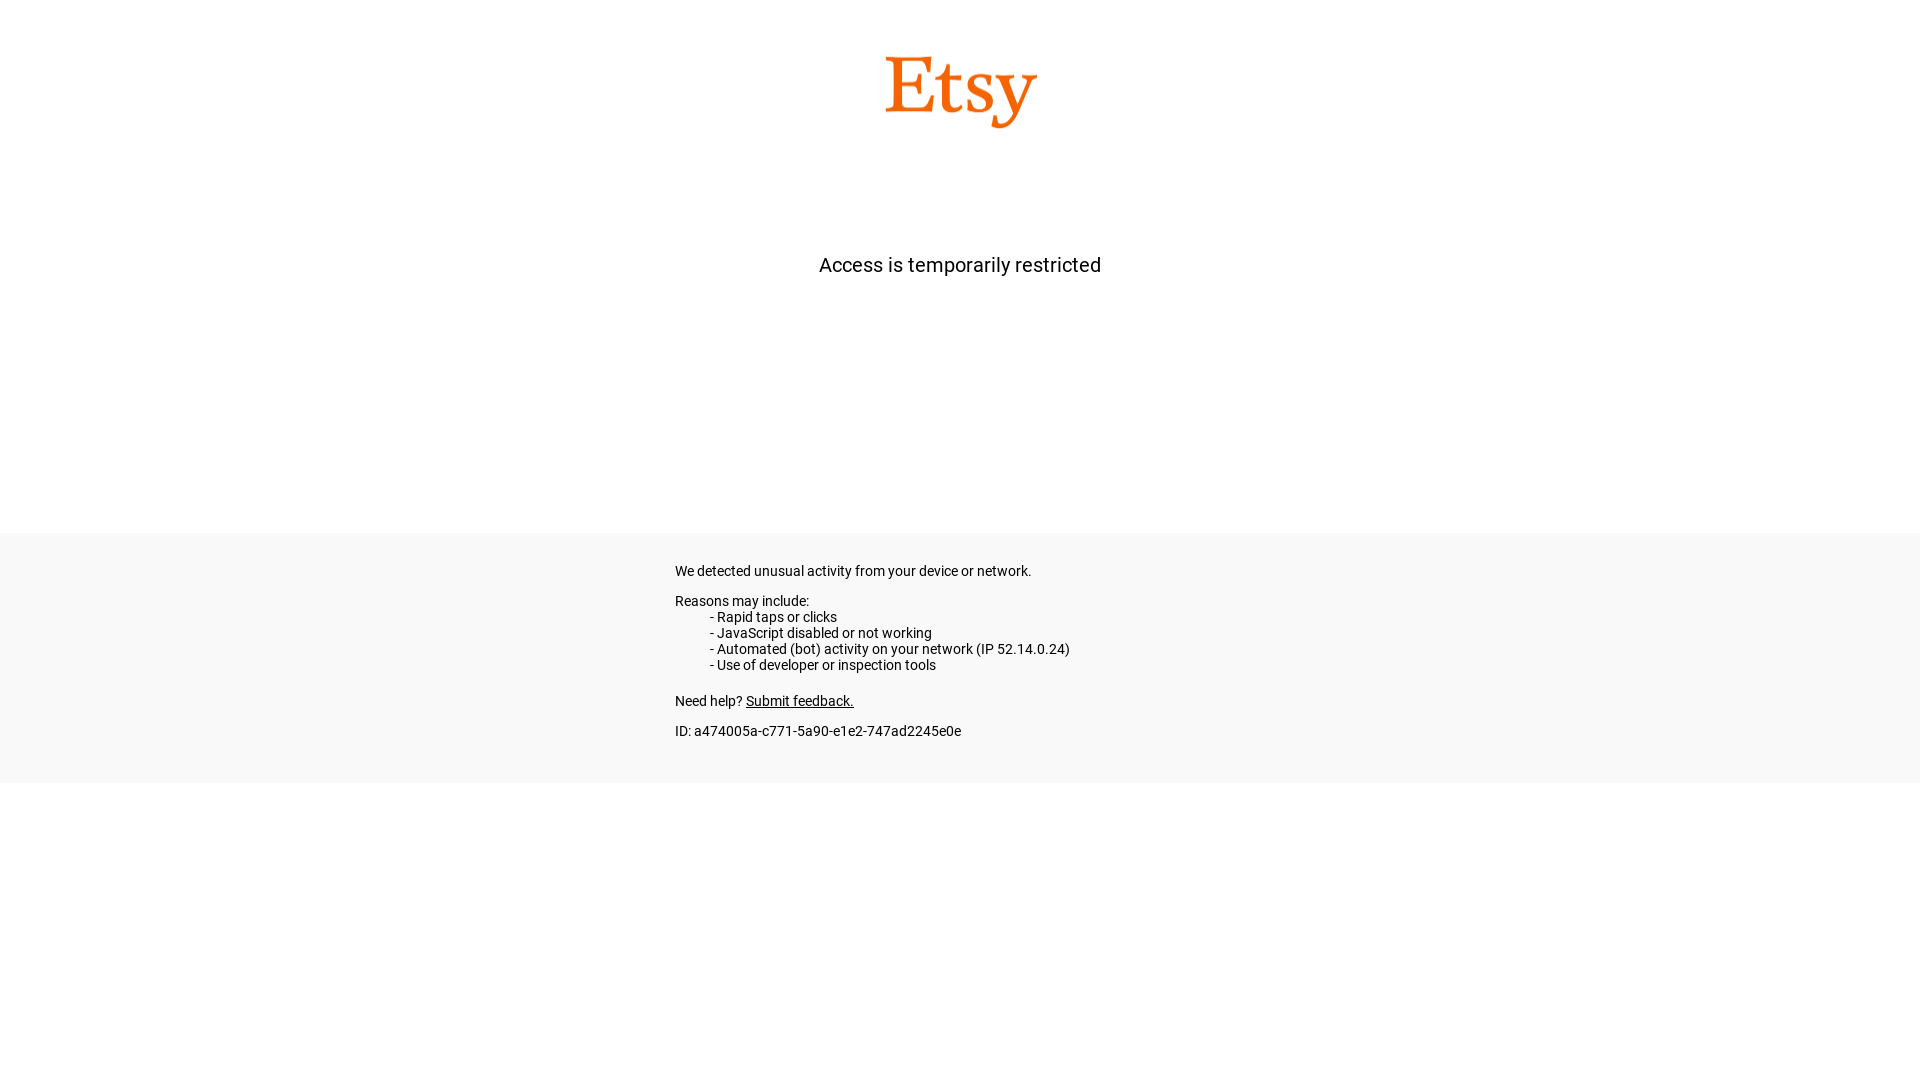

Assertion passed: cookie was successfully deleted
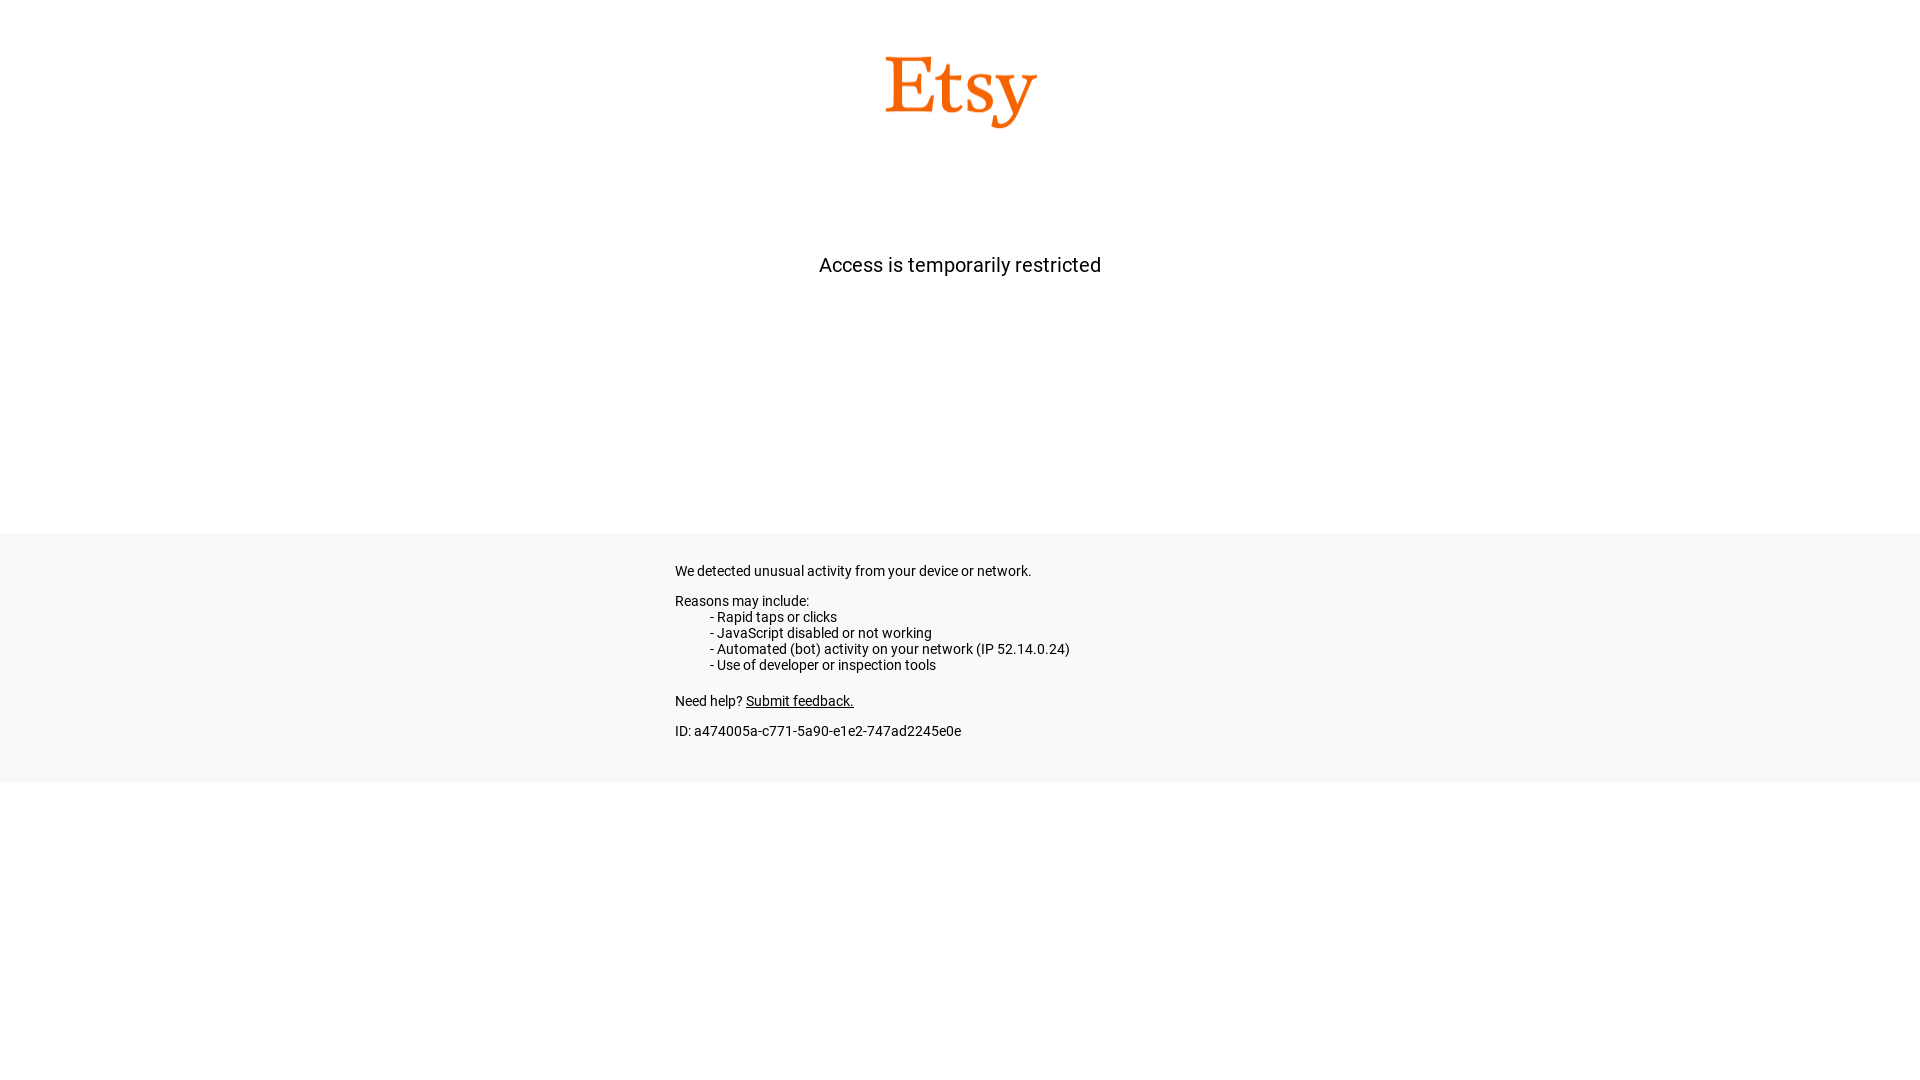

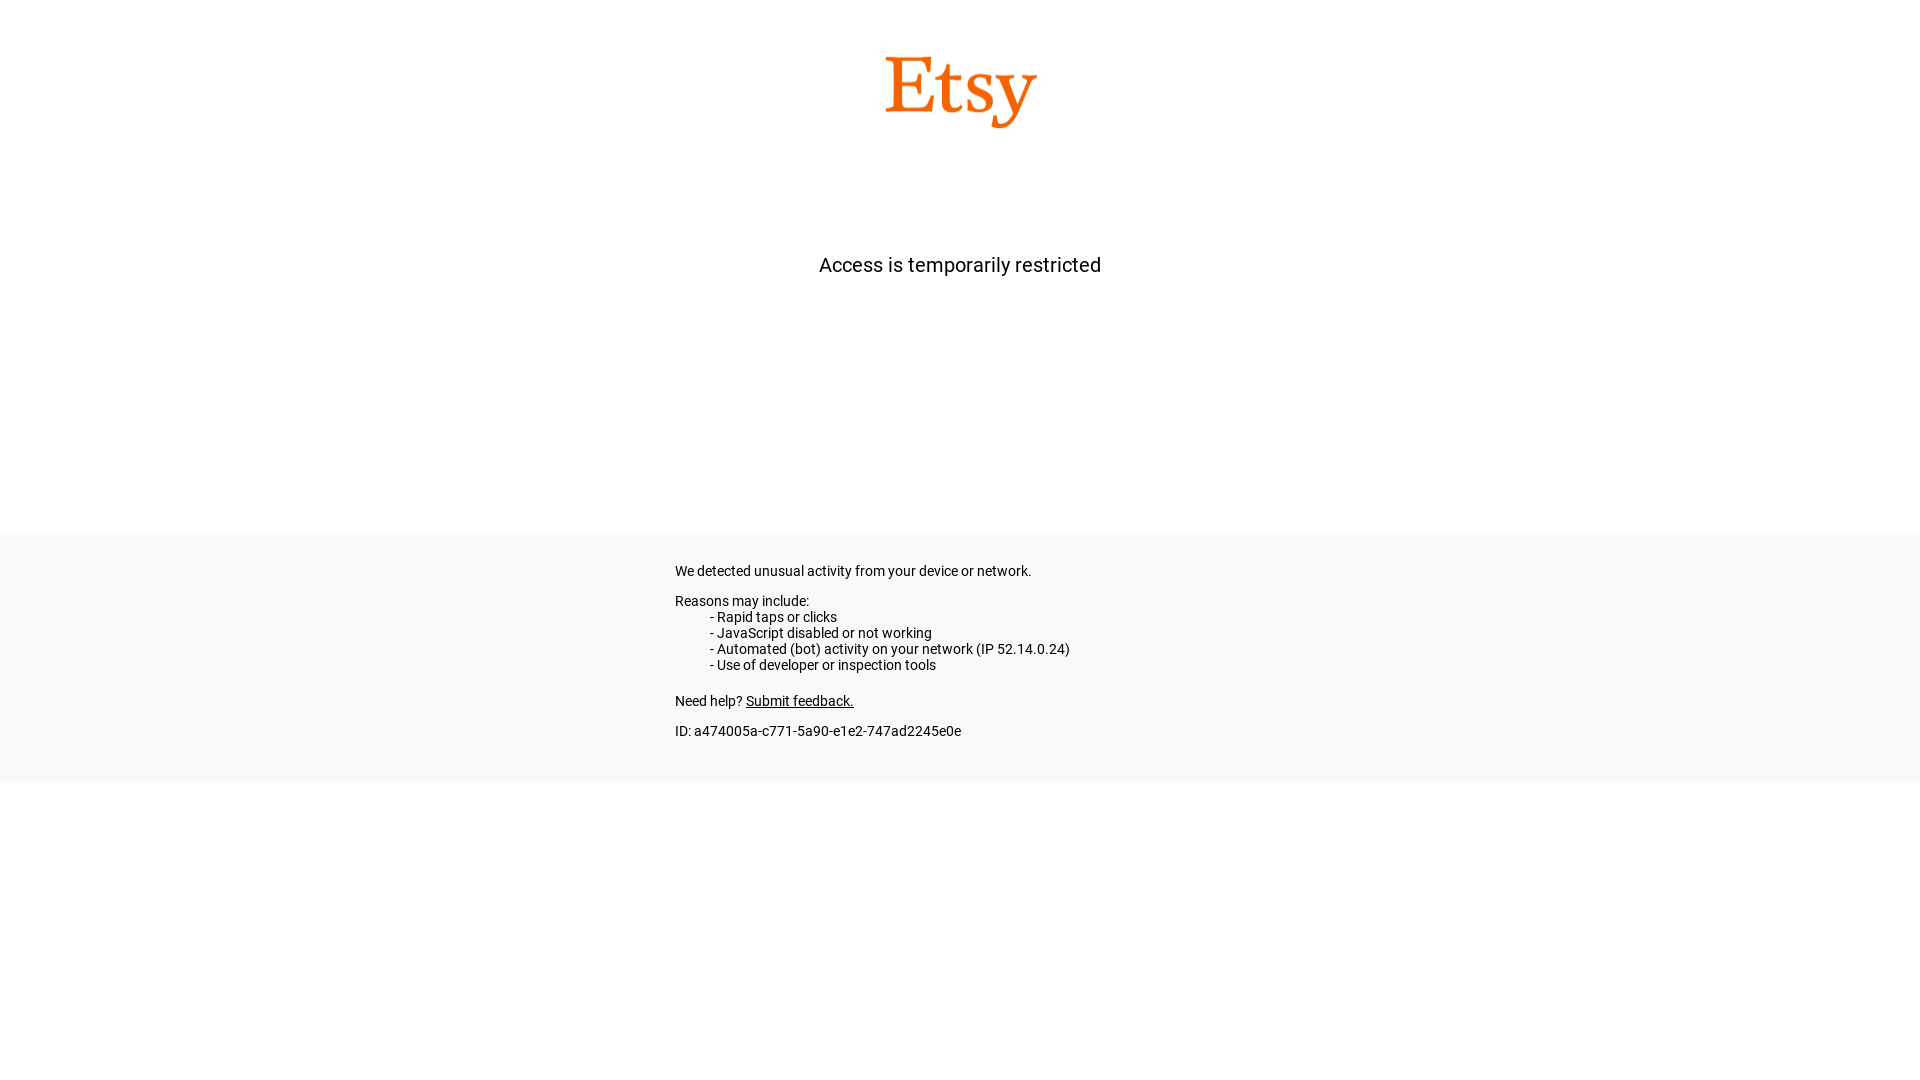